Tests Target.com search functionality by searching for "samsung" and verifying the page title changes to reflect the search results

Starting URL: https://www.target.com

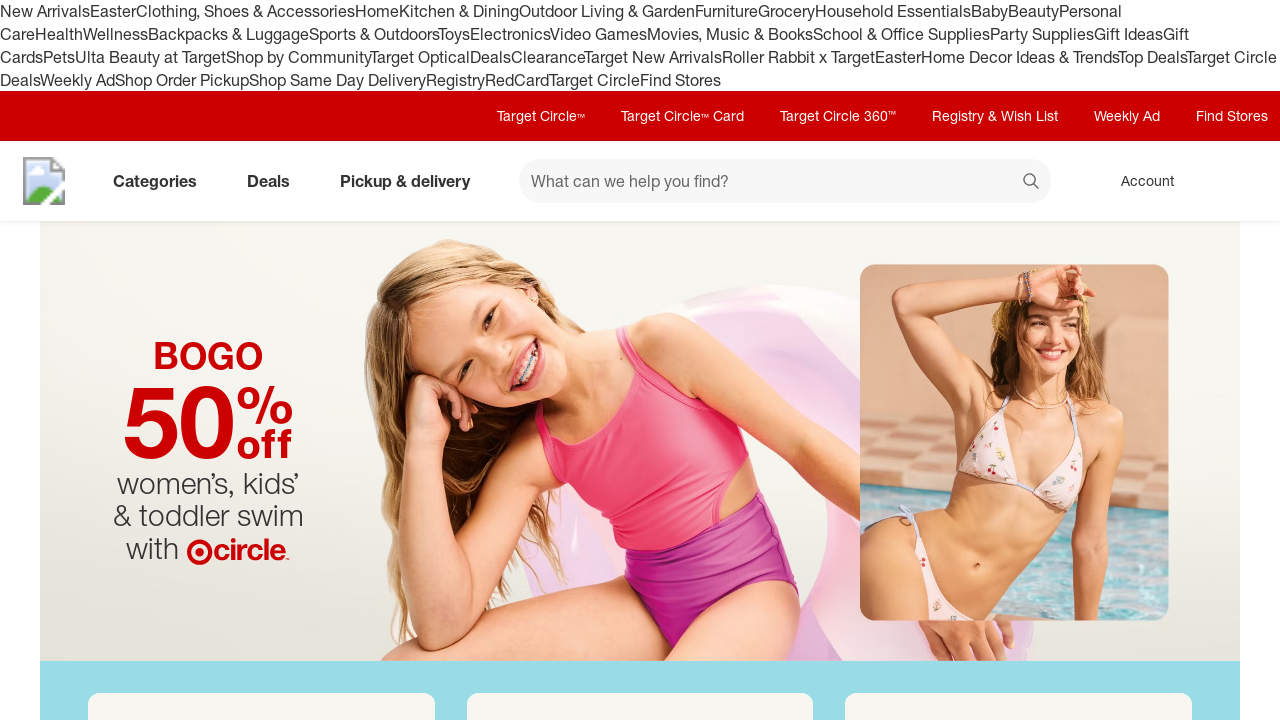

Filled search box with 'samsung' on input#search
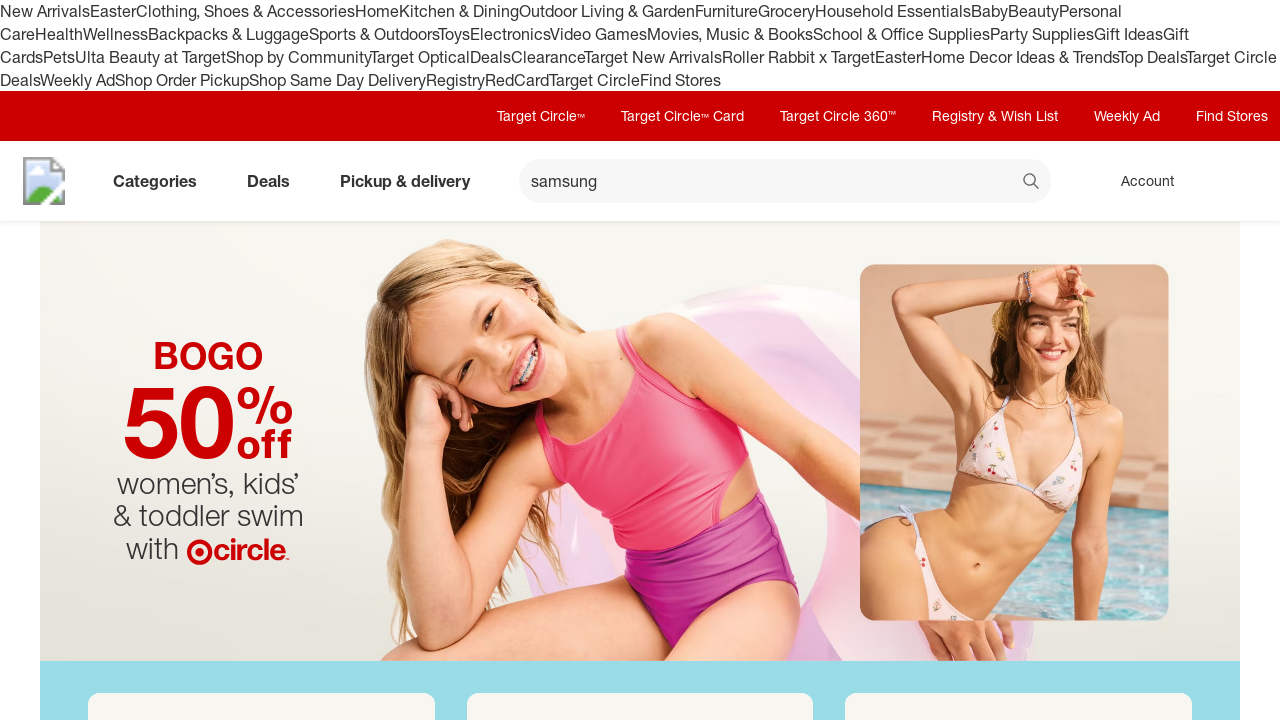

Clicked search button to submit search for 'samsung' at (1032, 183) on button[type='submit']
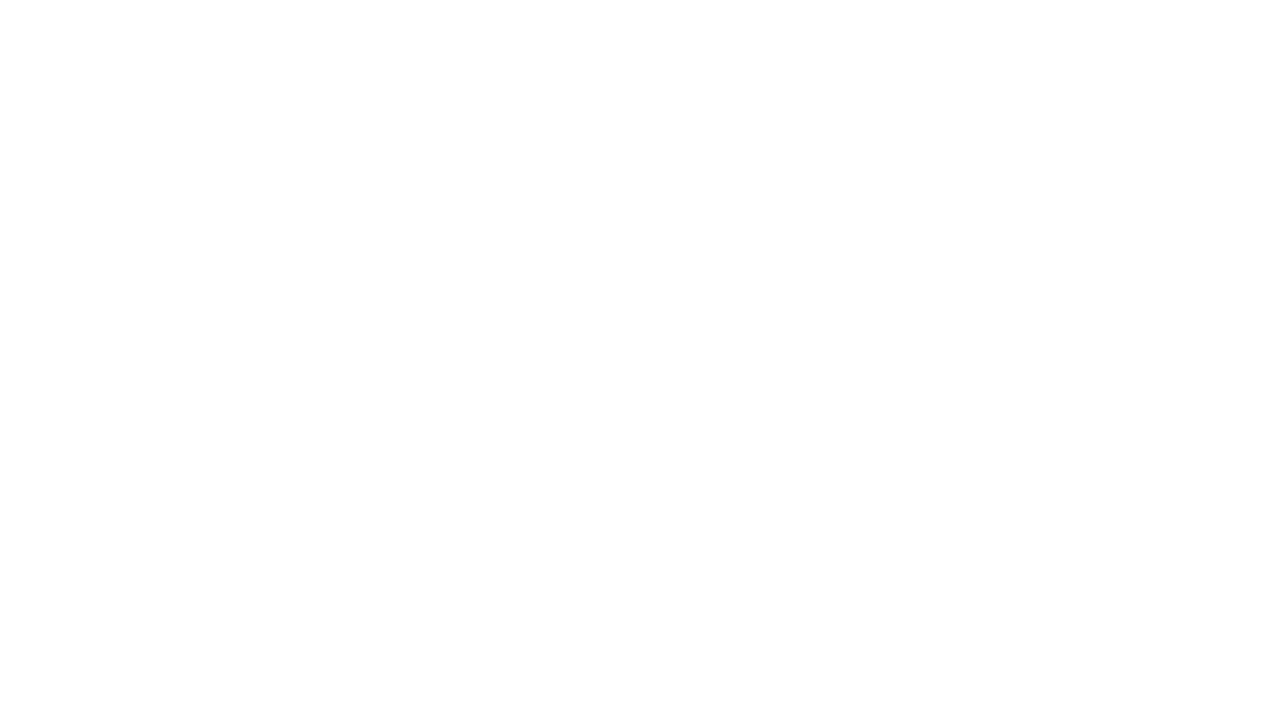

Search results page loaded (networkidle state reached)
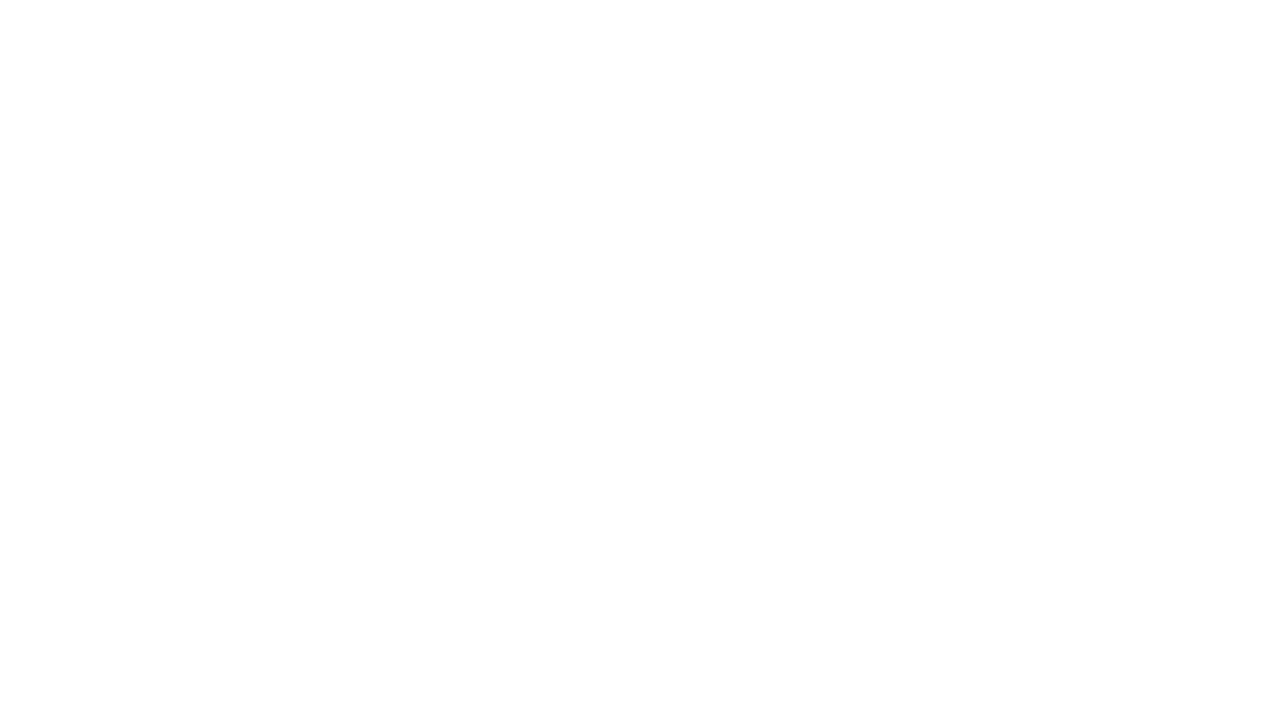

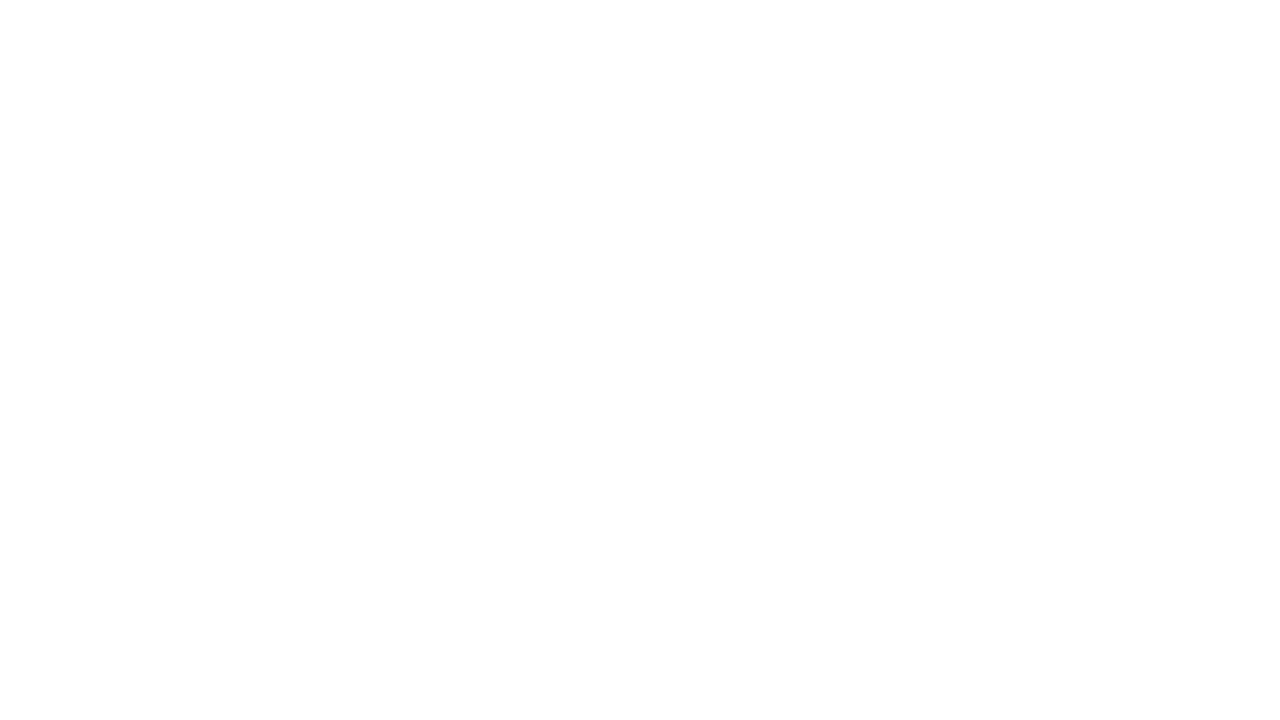